Clicks the new user registration link using exact link text

Starting URL: https://portaldev.cms.gov/portal/

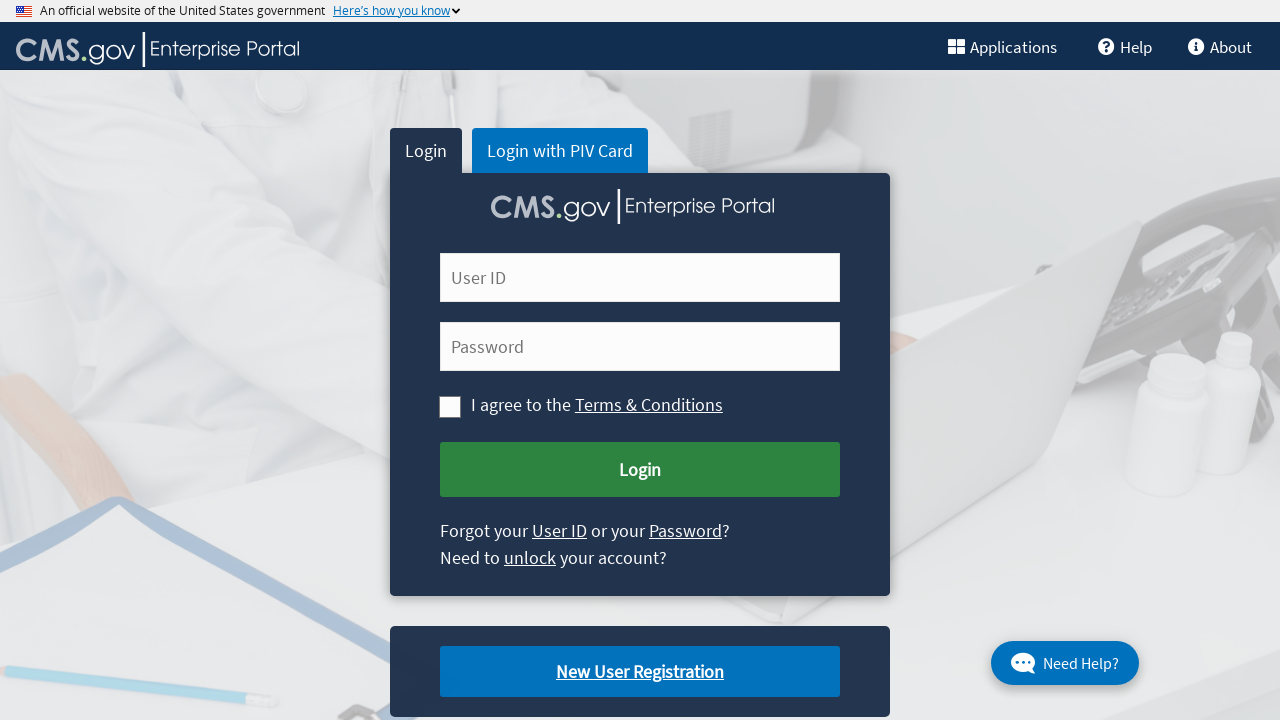

Navigated to https://portaldev.cms.gov/portal/
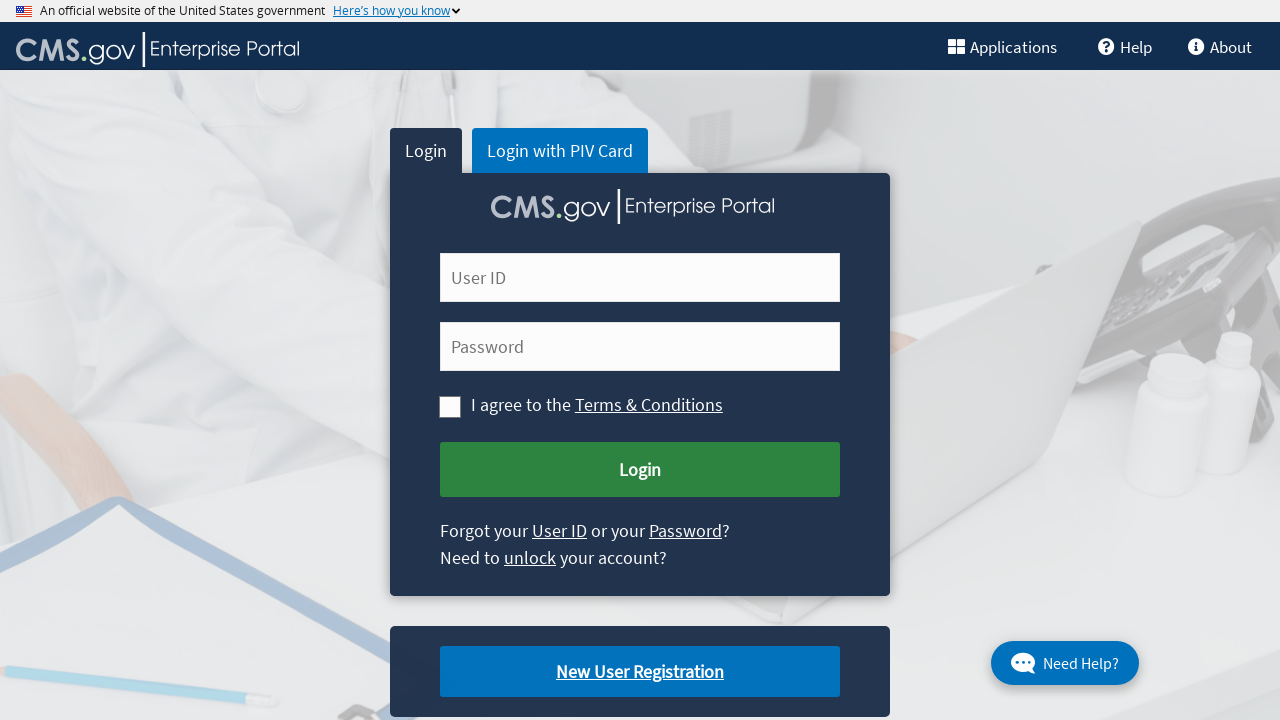

Clicked the new user registration link using exact link text at (640, 672) on text=New User Registration
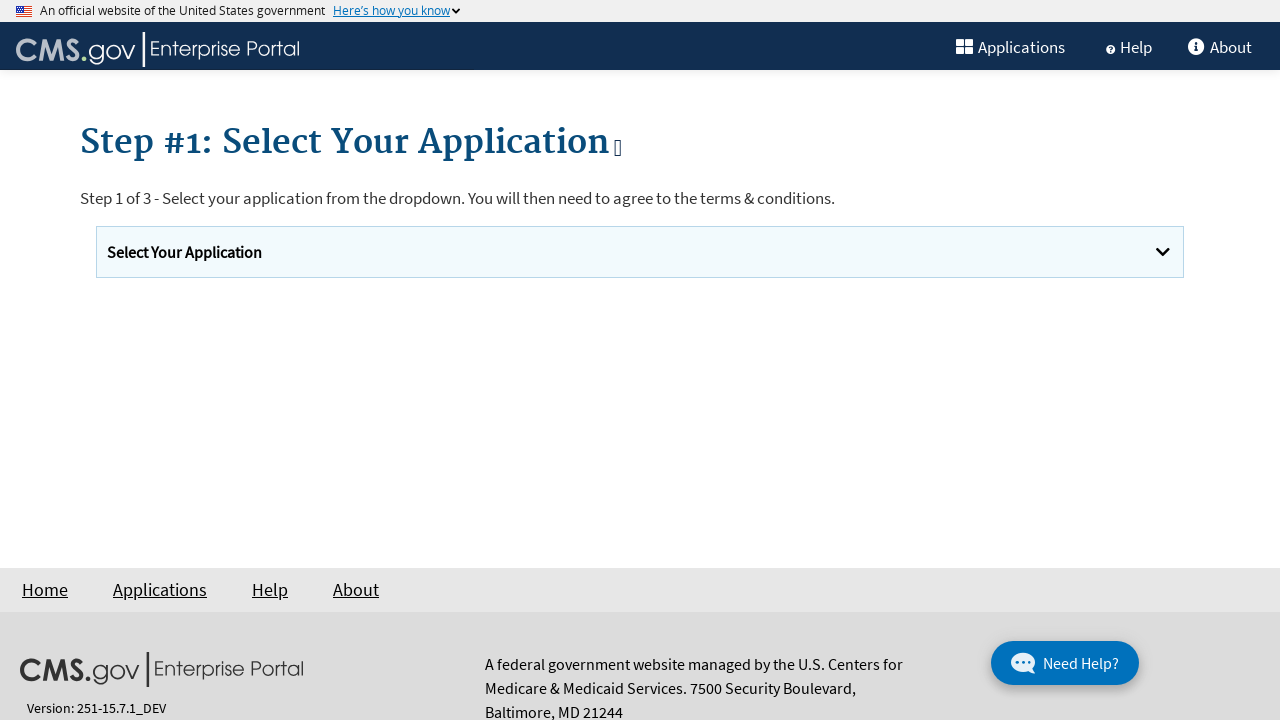

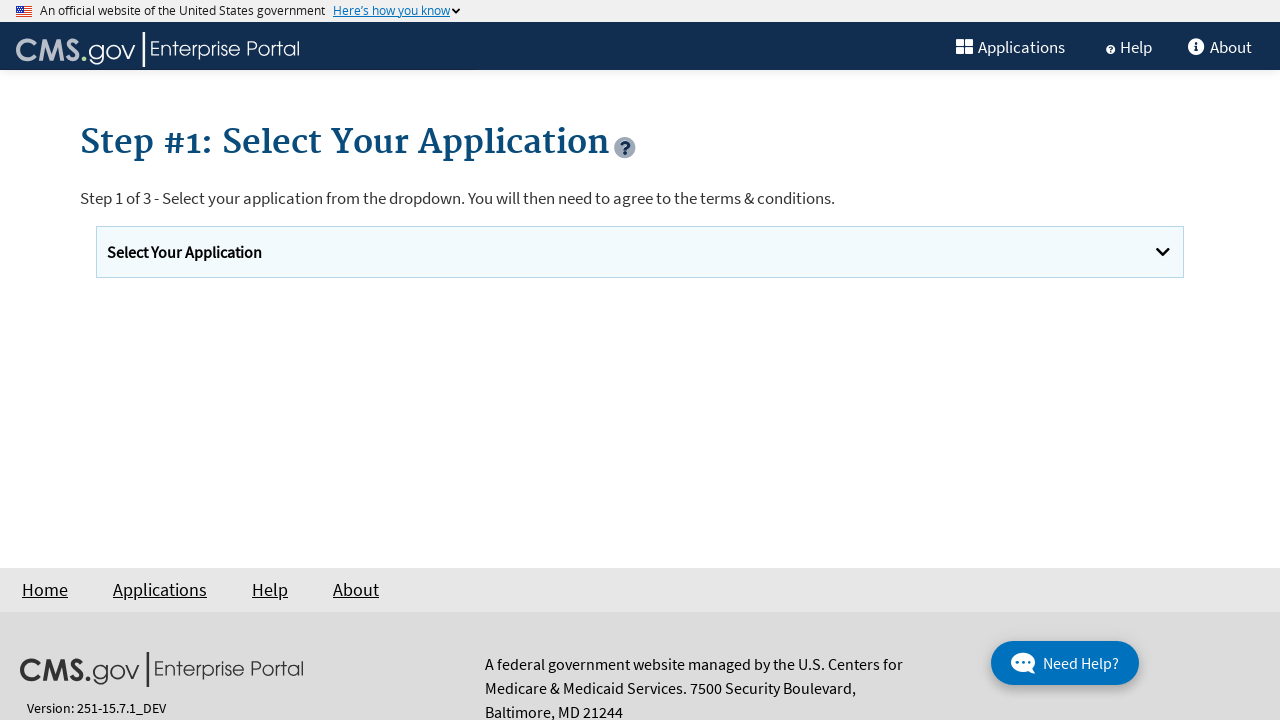